Tests checkbox functionality by clicking on the BMW checkbox element and verifying its selection state changes

Starting URL: https://www.letskodeit.com/practice

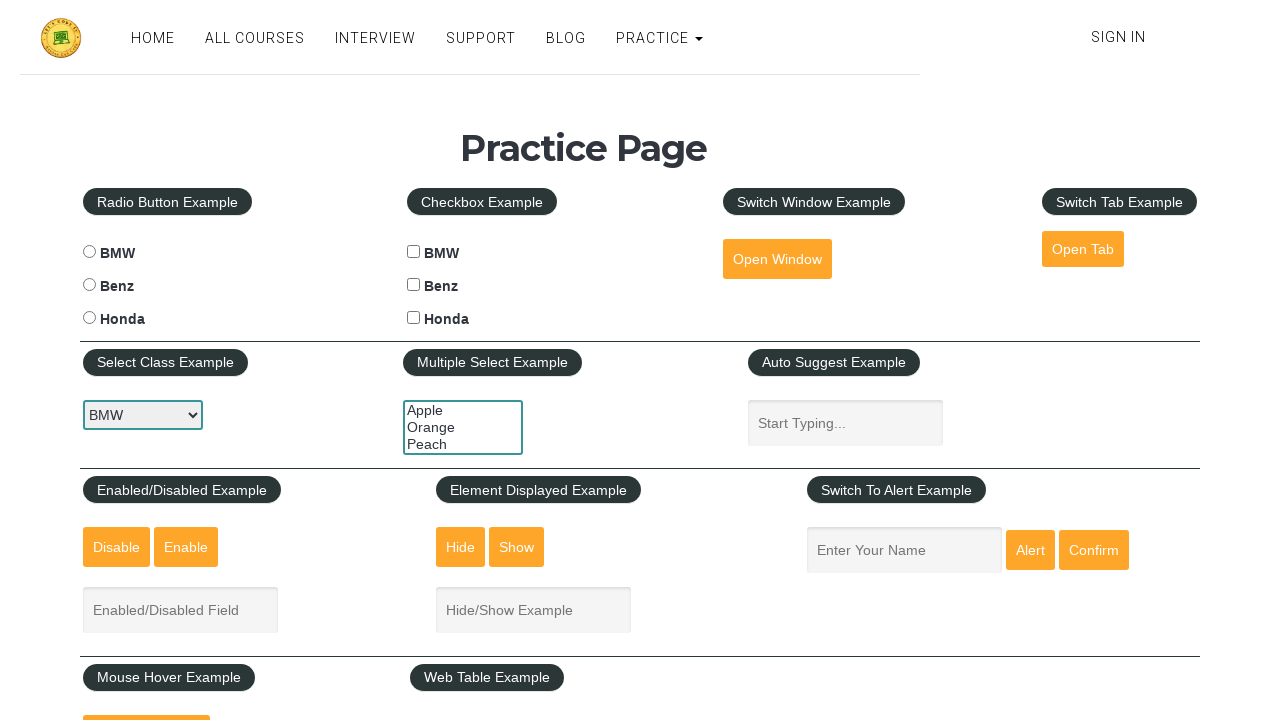

Located BMW checkbox element
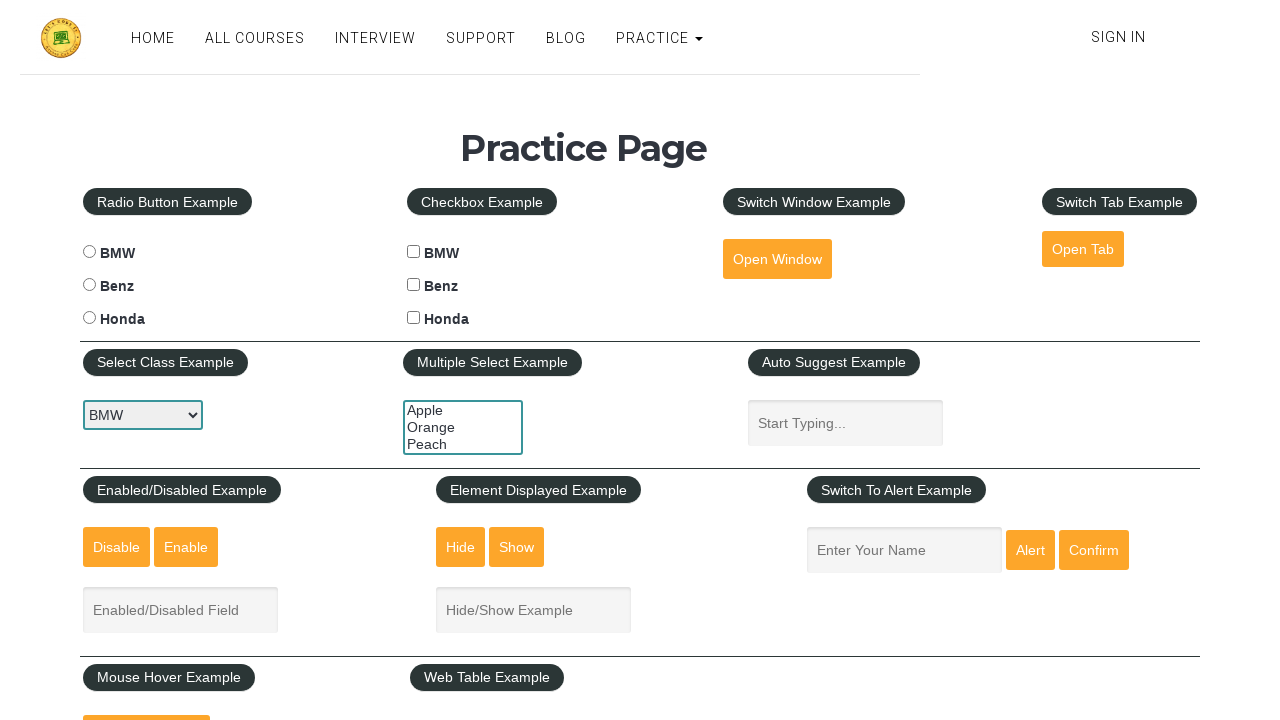

Verified BMW checkbox initial state (not selected)
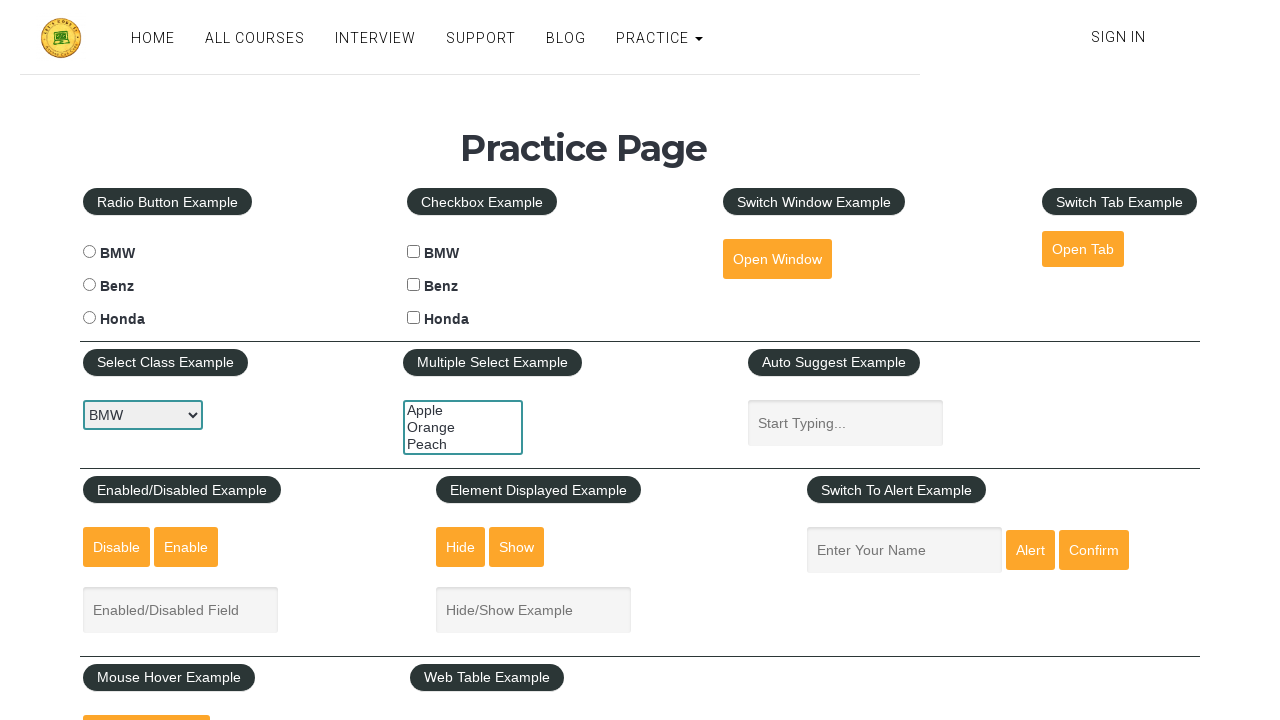

Clicked BMW checkbox to select it at (414, 252) on #bmwcheck
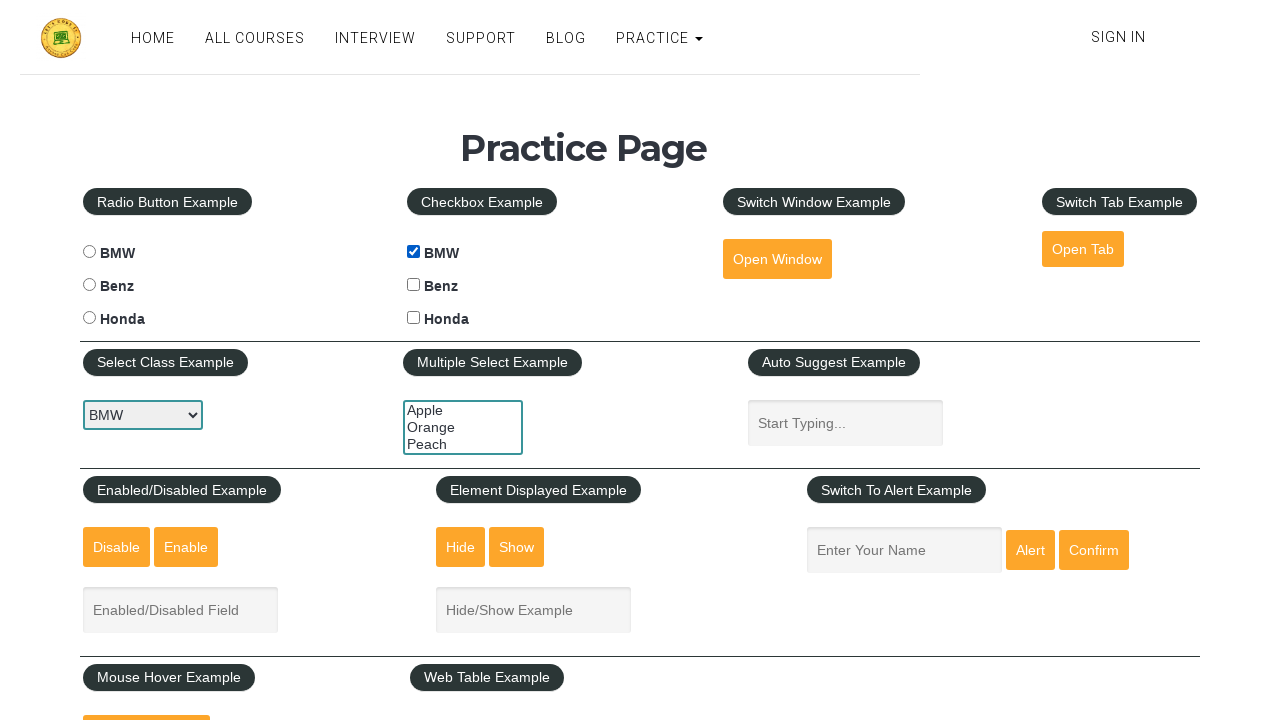

Verified BMW checkbox is now selected
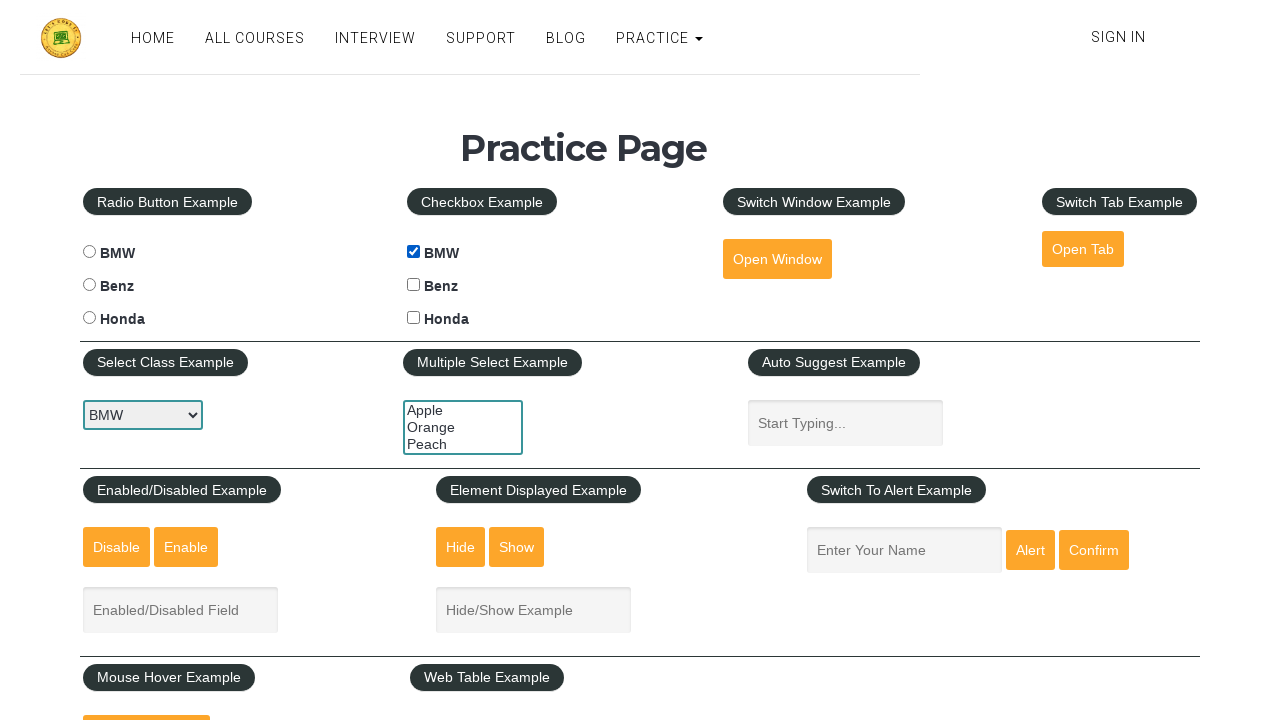

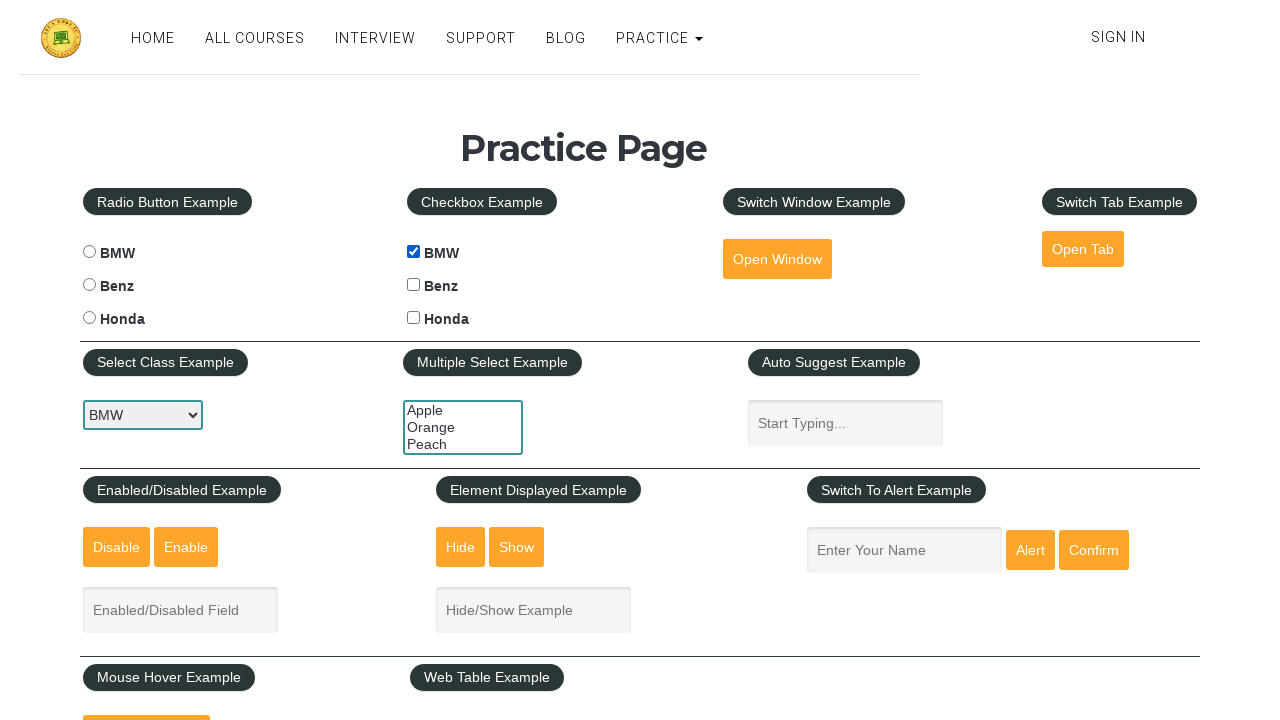